Tests navigating to the Laptops category on the demoblaze demo e-commerce site by clicking the Laptops category link

Starting URL: https://www.demoblaze.com/index.html

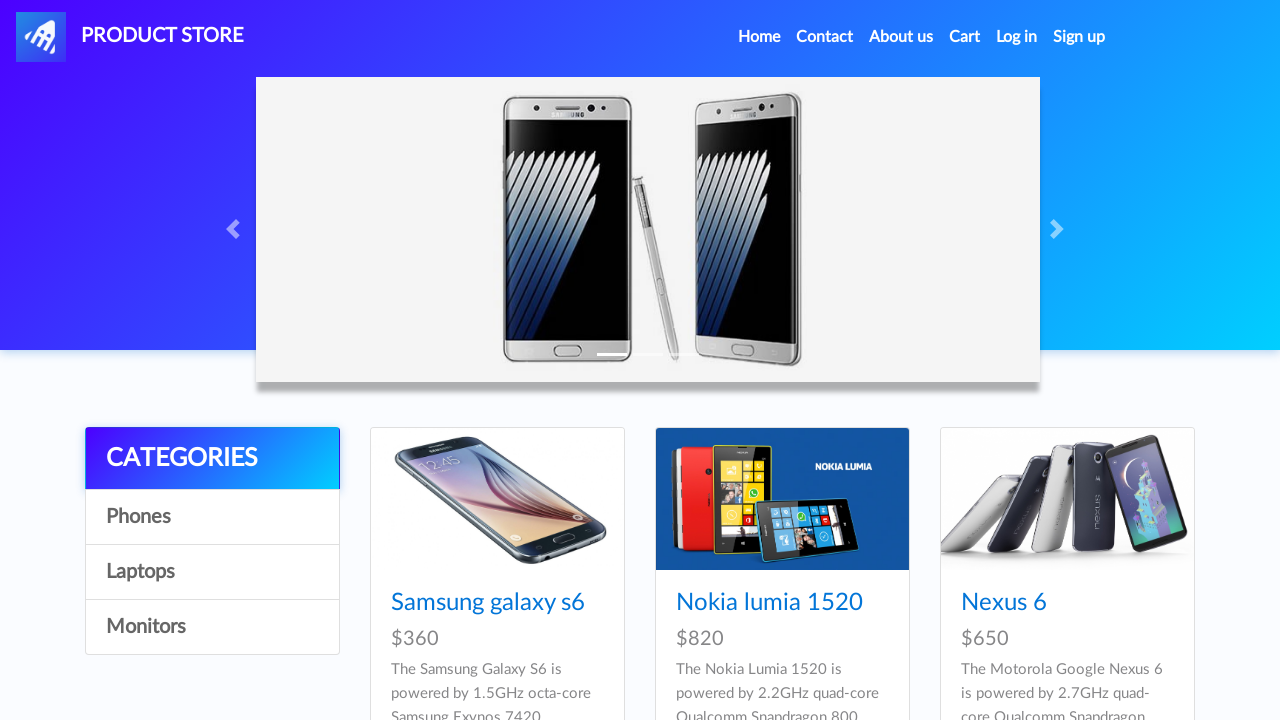

Clicked on the Laptops category link at (212, 572) on a:has-text('Laptops')
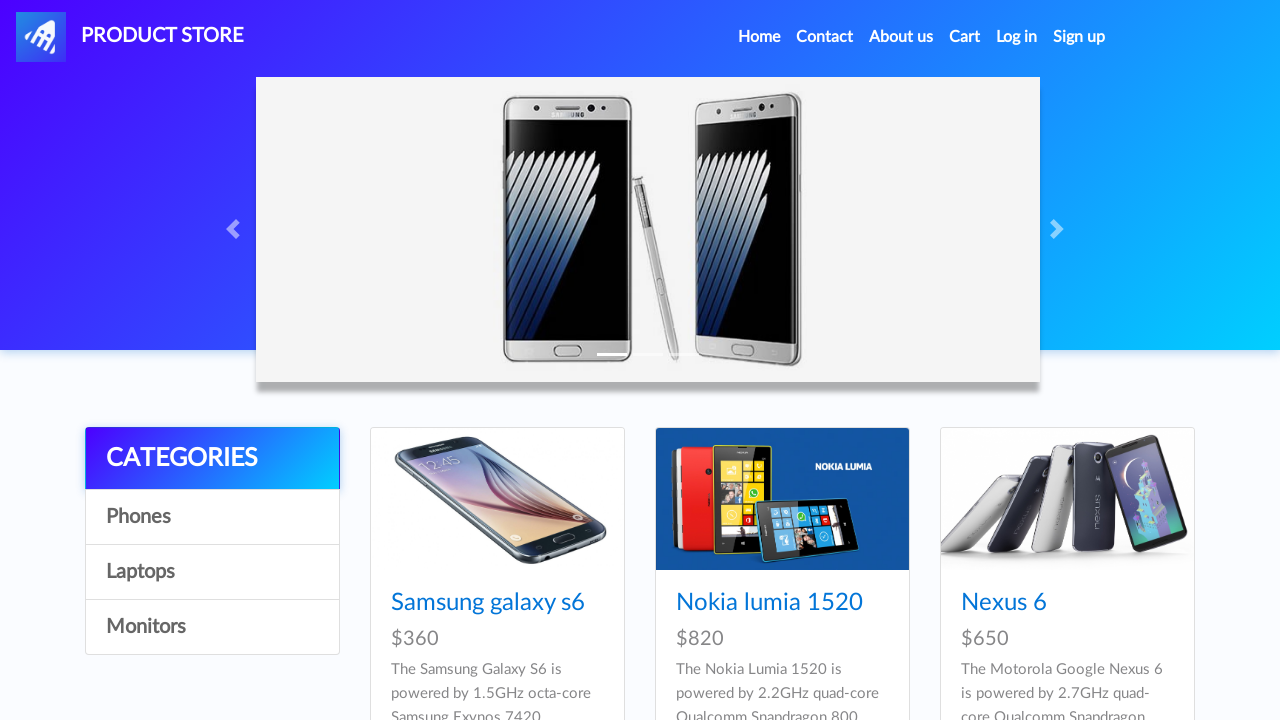

Laptops category page loaded with product cards displayed
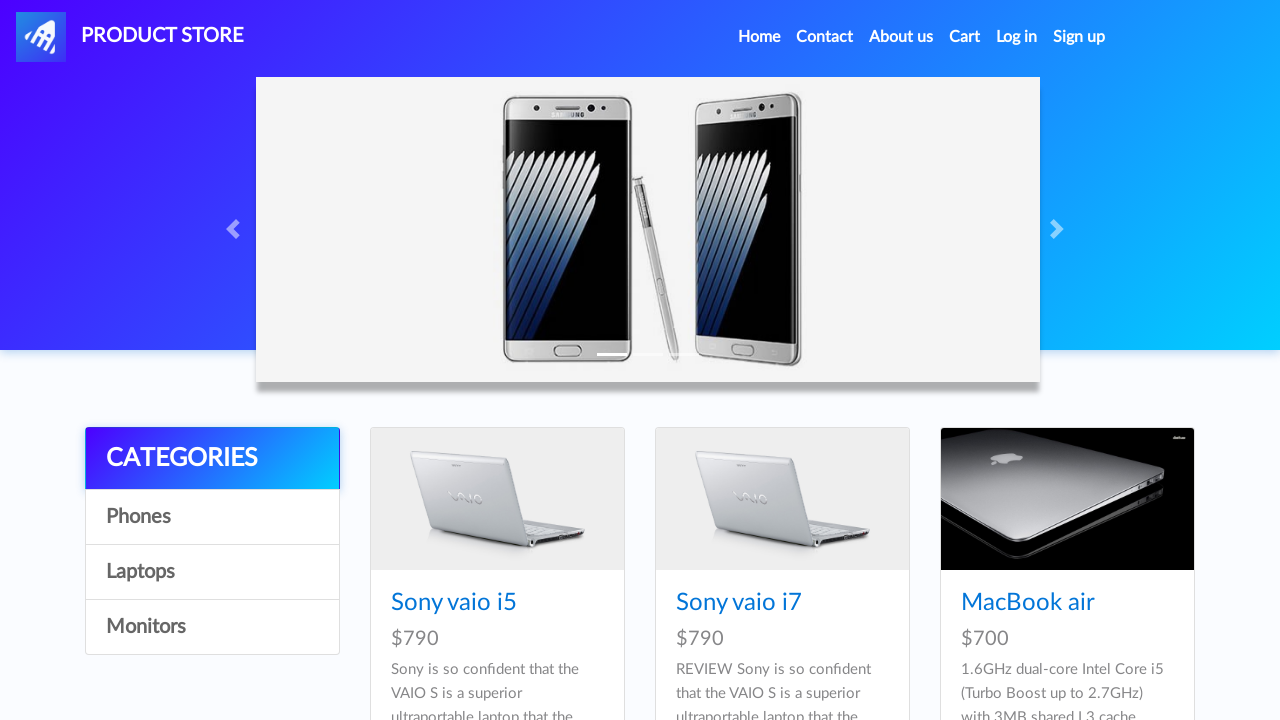

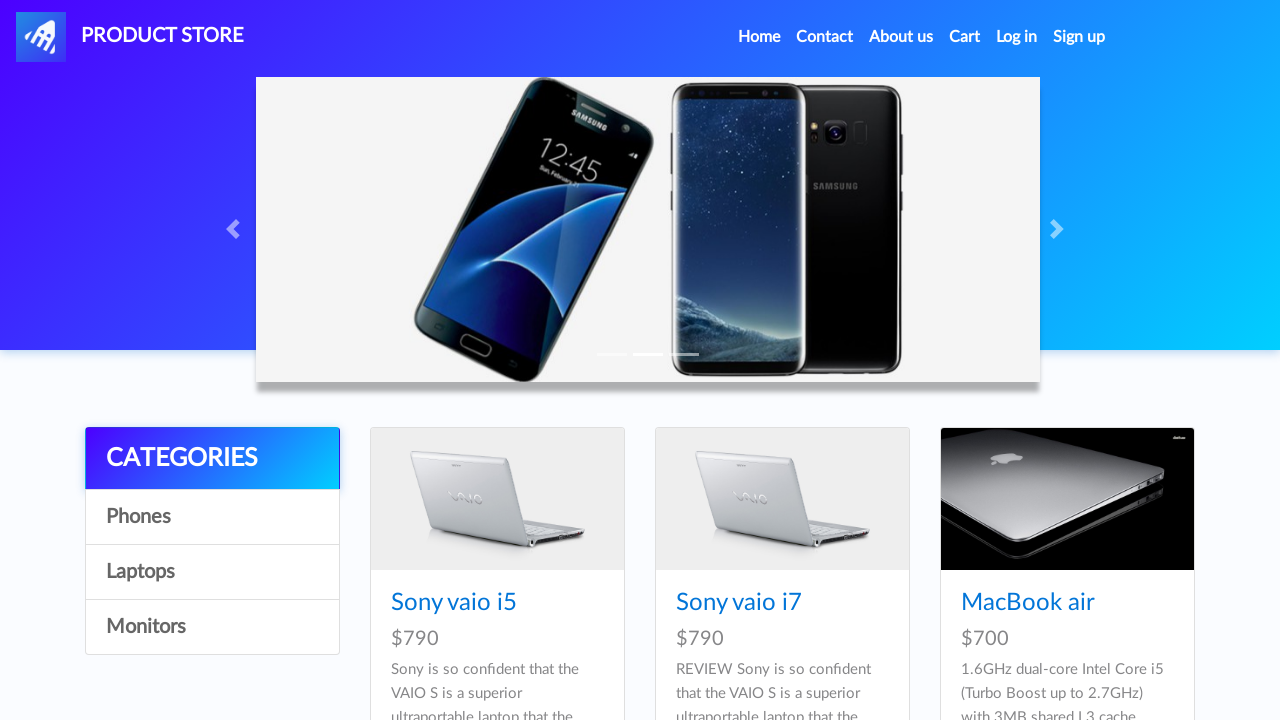